Tests registration form validation when email field is left empty to verify appropriate error message

Starting URL: https://practice.automationtesting.in/my-account/

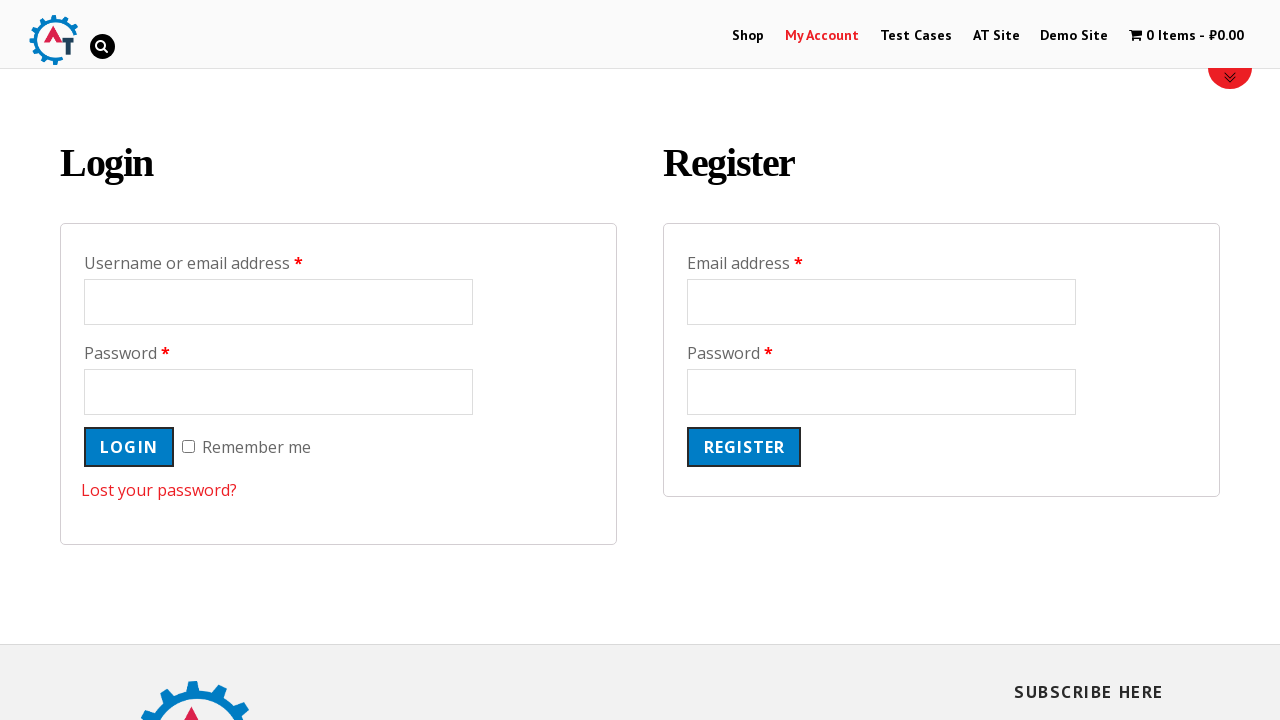

Left email field empty on #reg_email
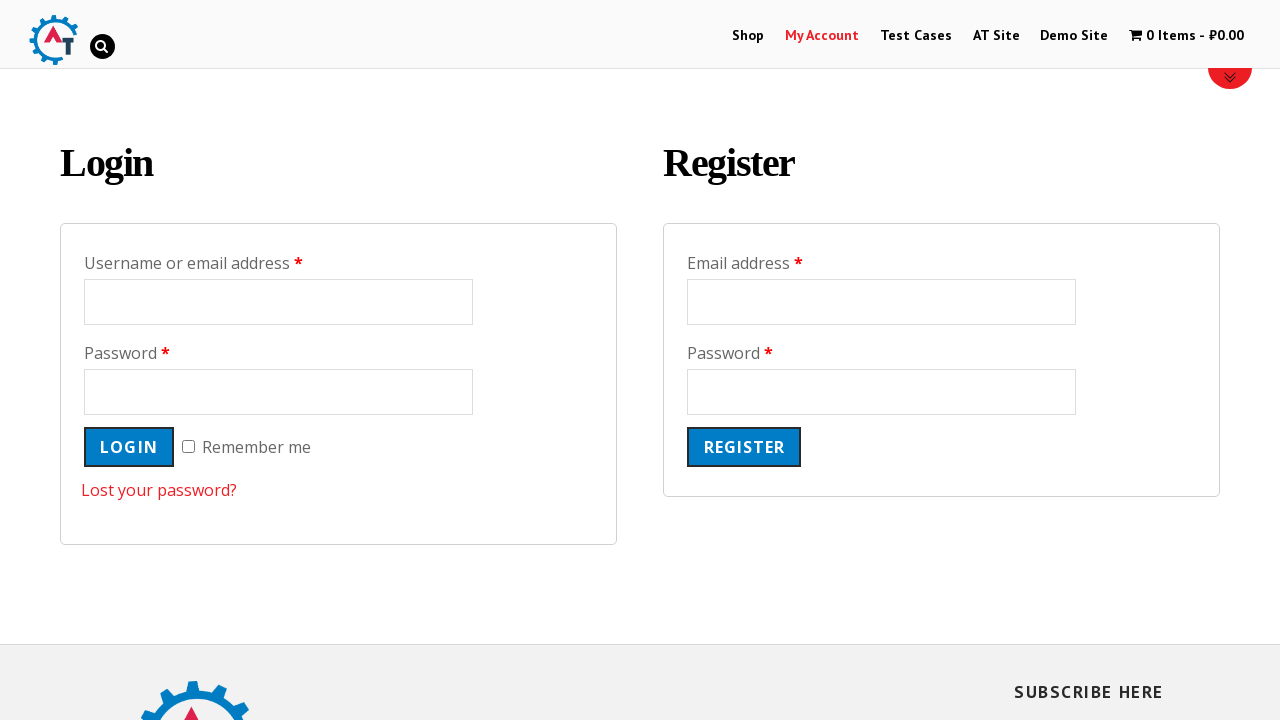

Filled password field with 'SomePassword789' on #reg_password
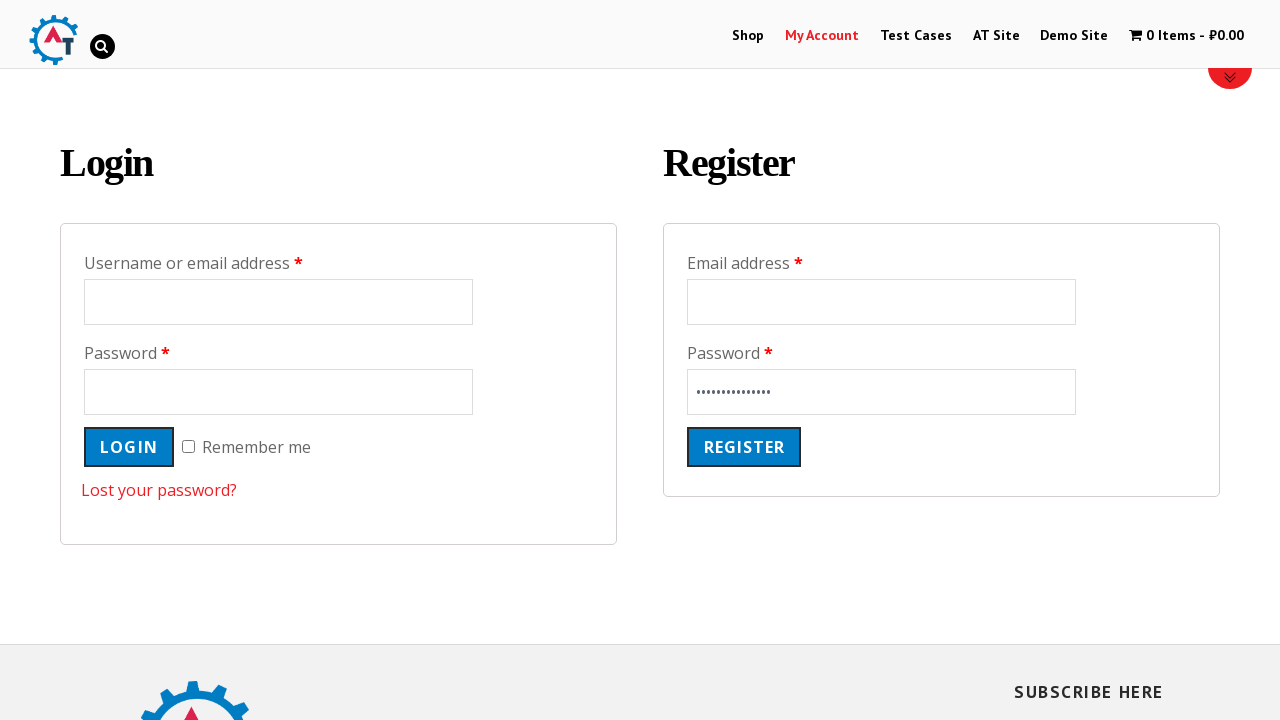

Clicked Register button to submit form with empty email at (744, 447) on input.woocommerce-Button[name='register'][value='Register']
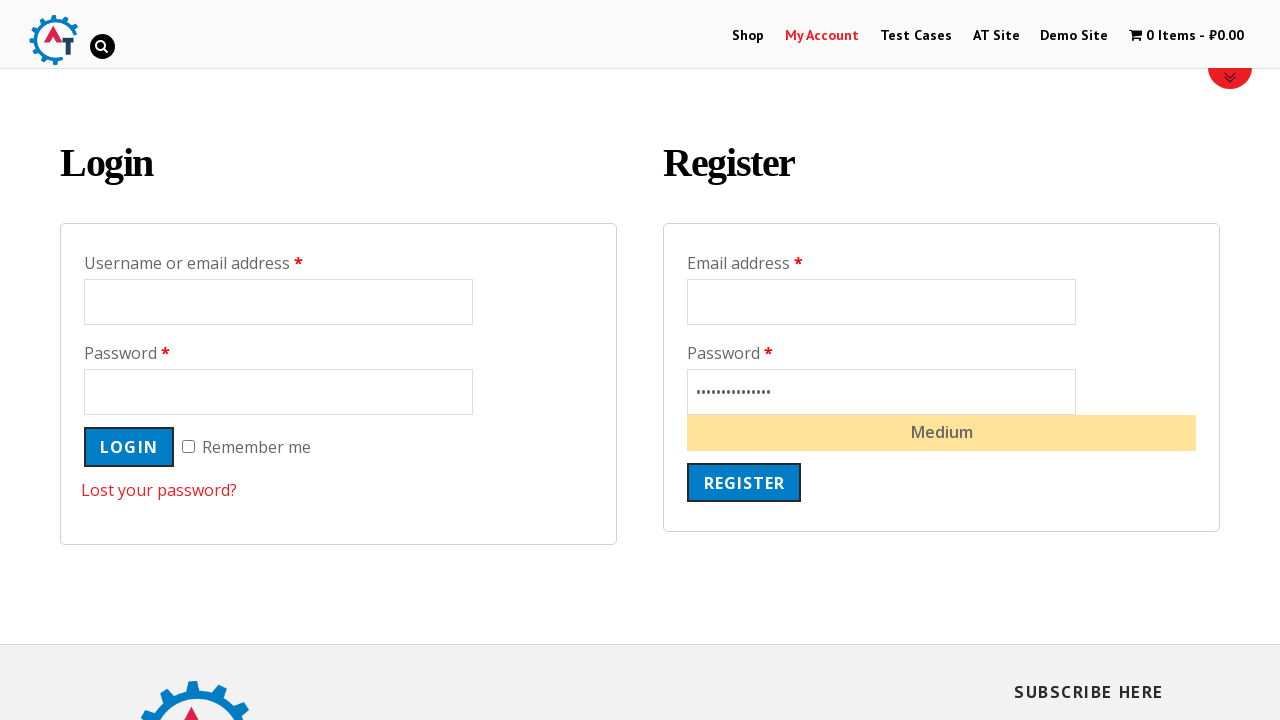

Waited for validation response
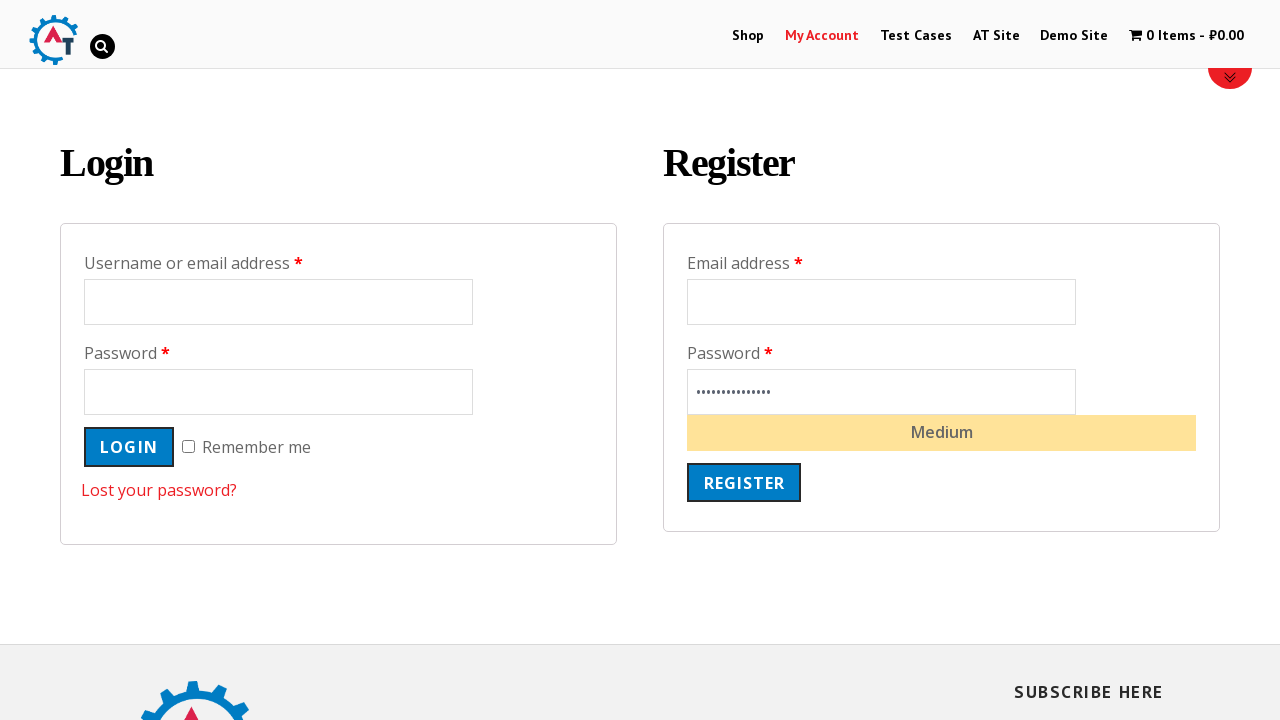

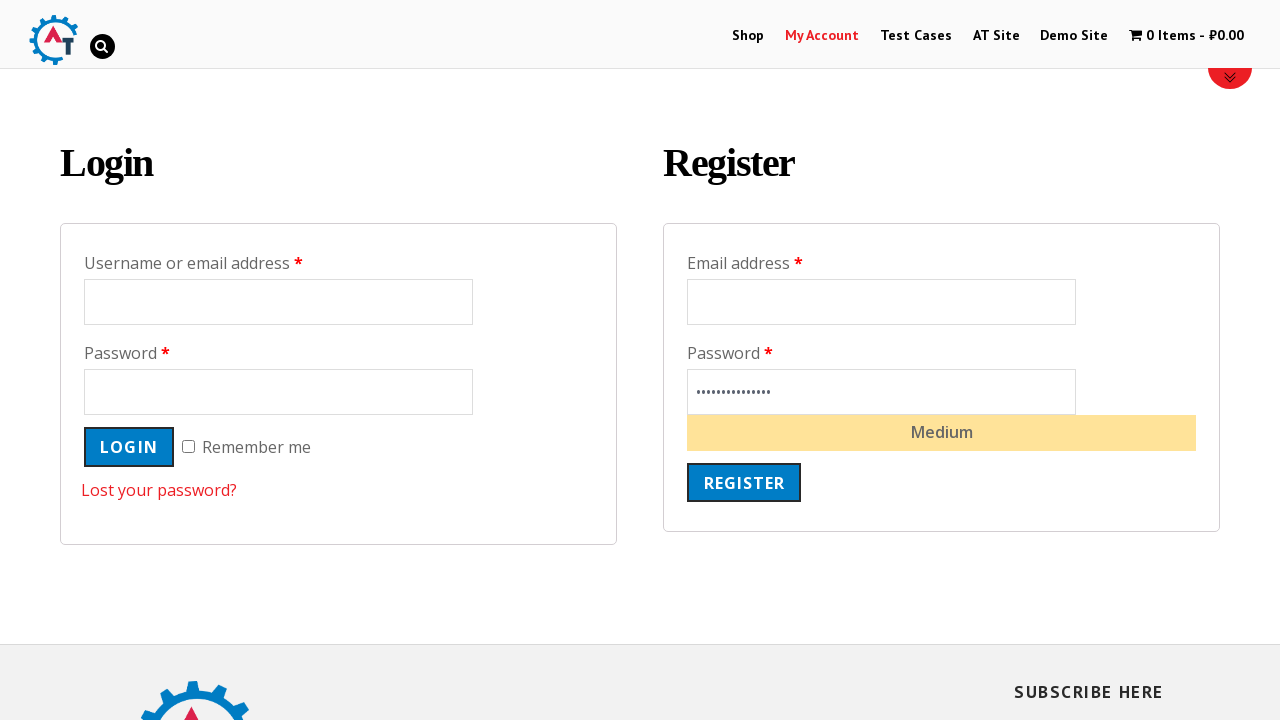